Tests registration form validation with invalid email format by entering malformed email addresses

Starting URL: https://alada.vn/tai-khoan/dang-ky.html

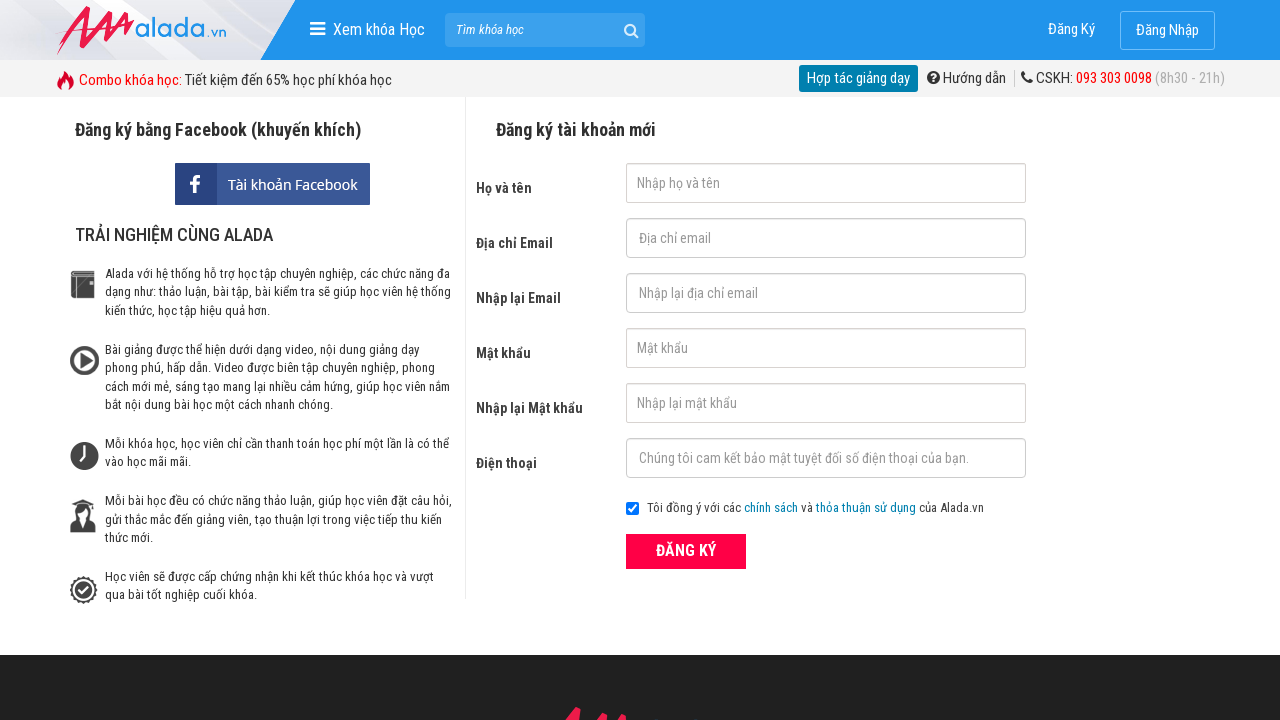

Filled email field with invalid email format 'phuong@phuong@phuong' on input#txtEmail
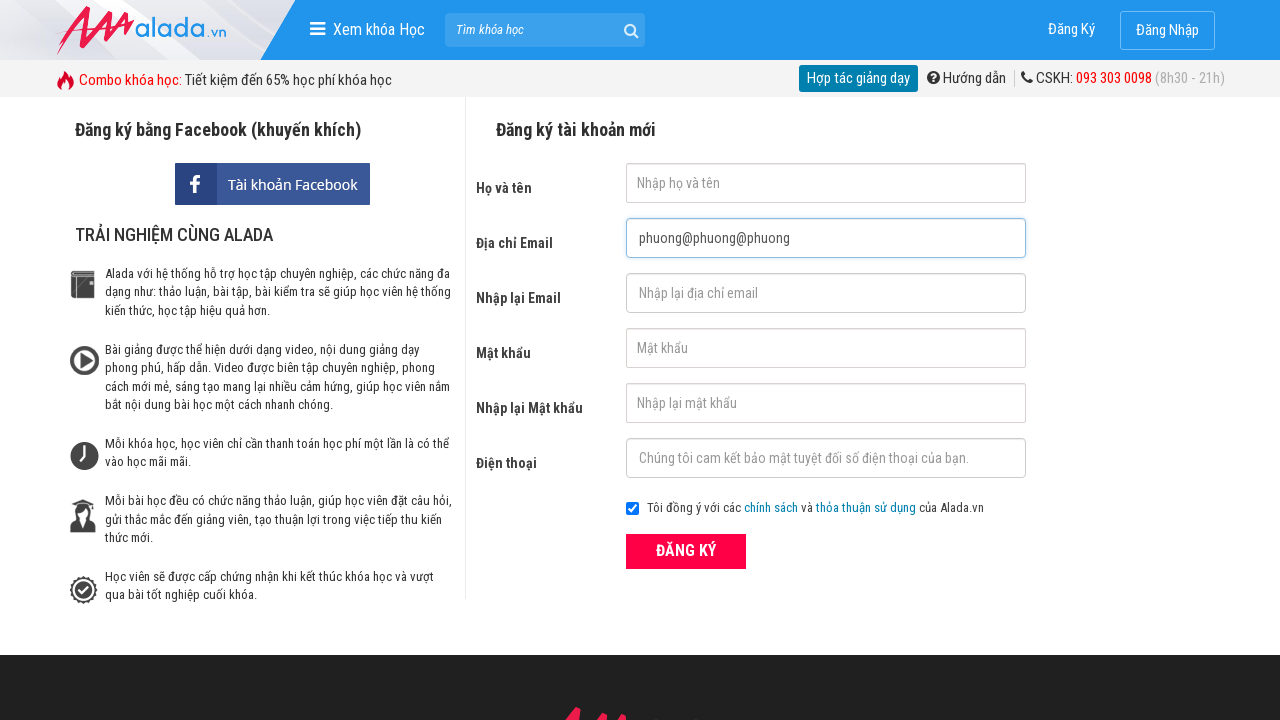

Filled confirm email field with same invalid email format 'phuong@phuong@phuong' on input#txtCEmail
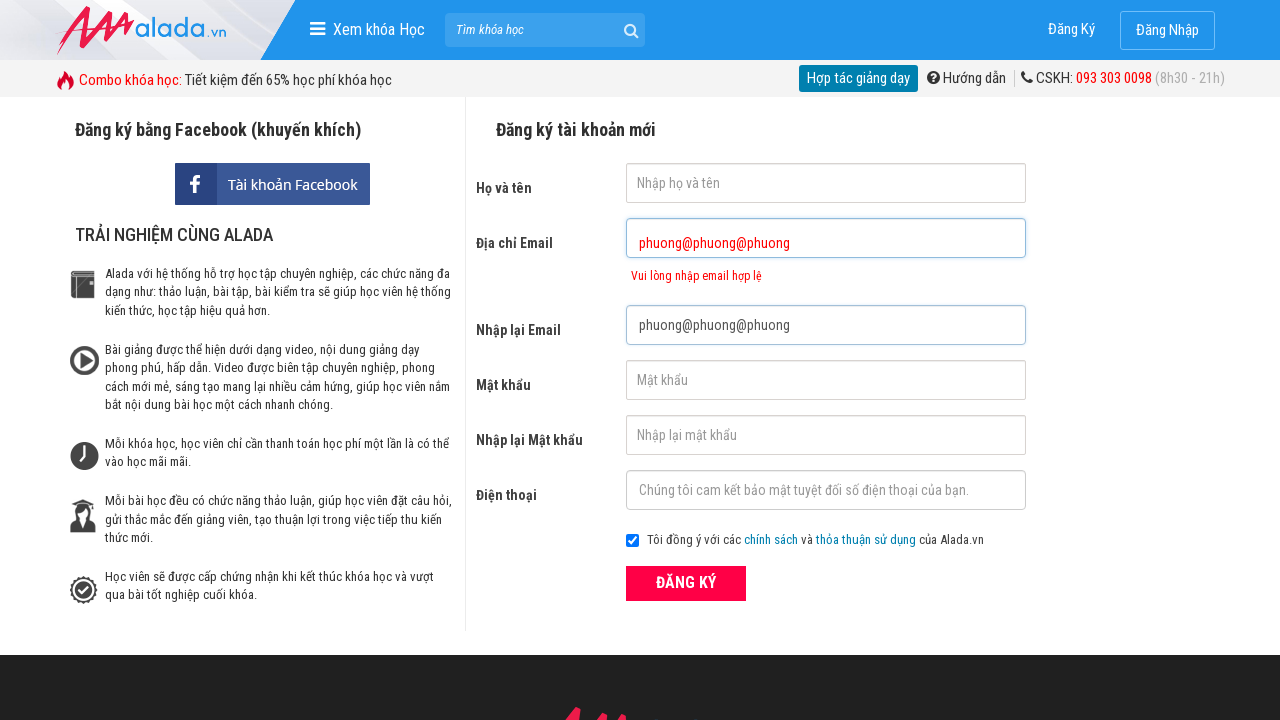

Clicked register button to trigger form validation at (686, 583) on button[type='submit']
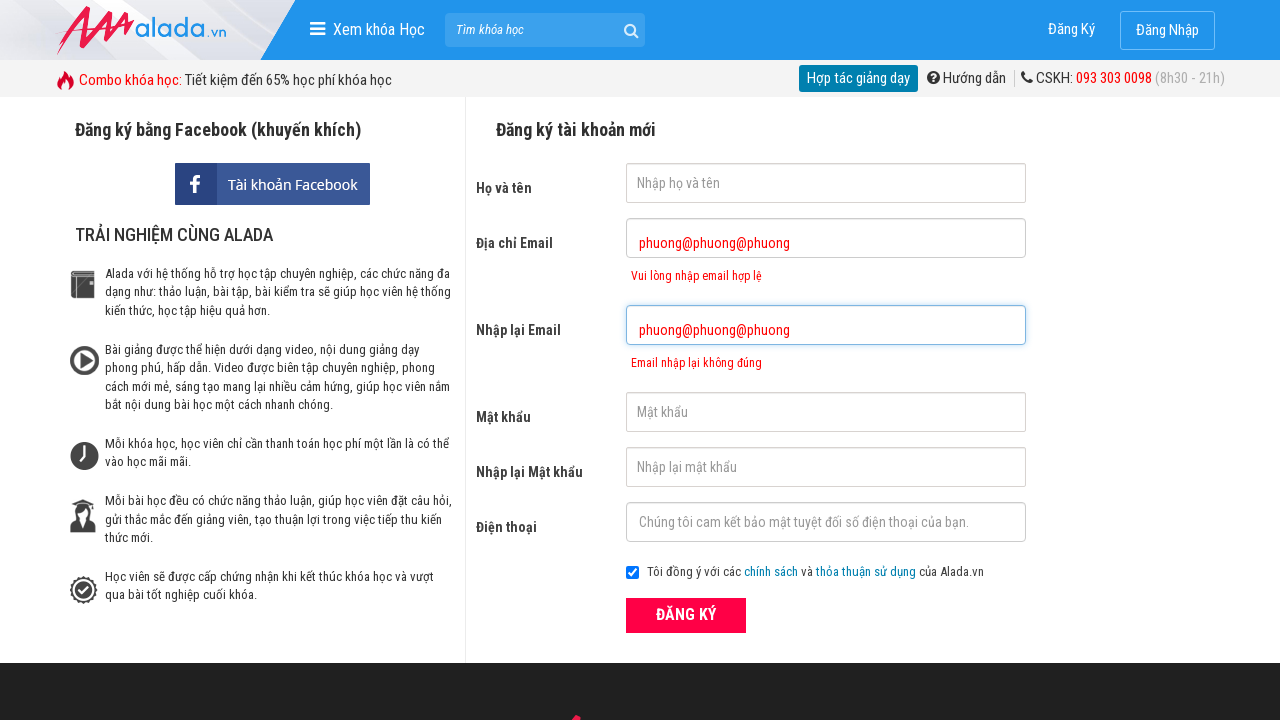

Email field error message appeared
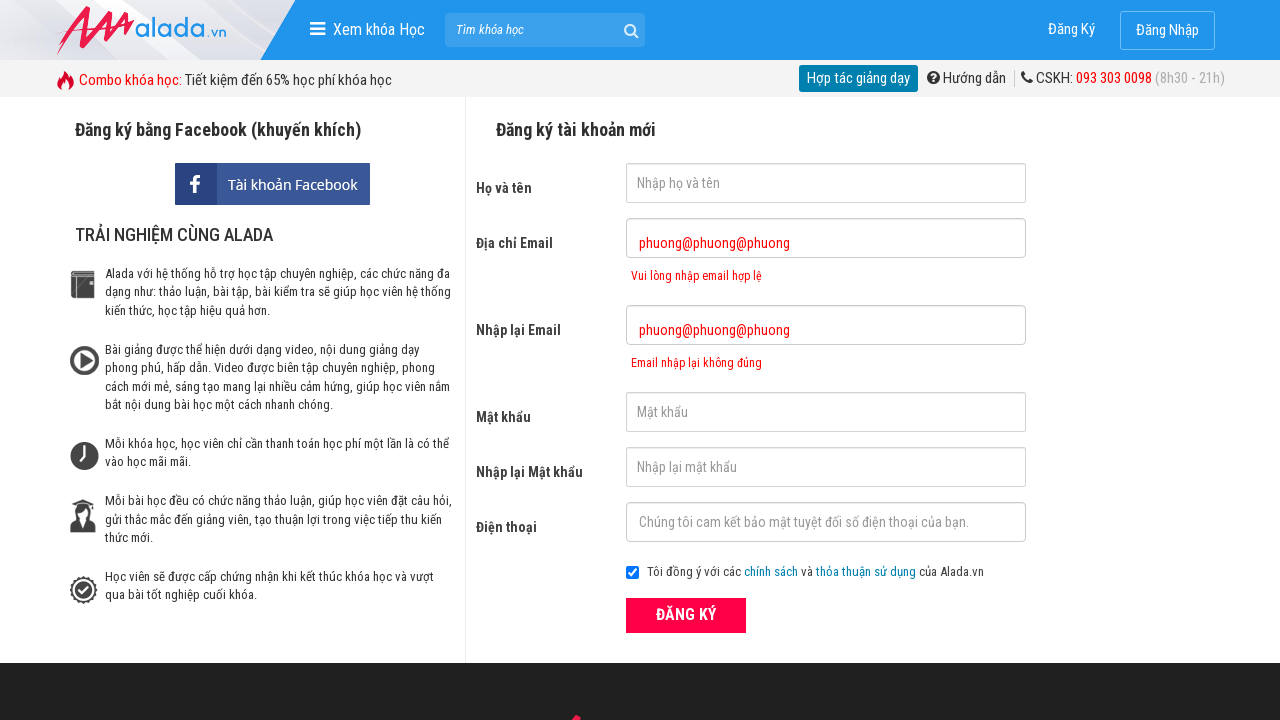

Confirm email field error message appeared
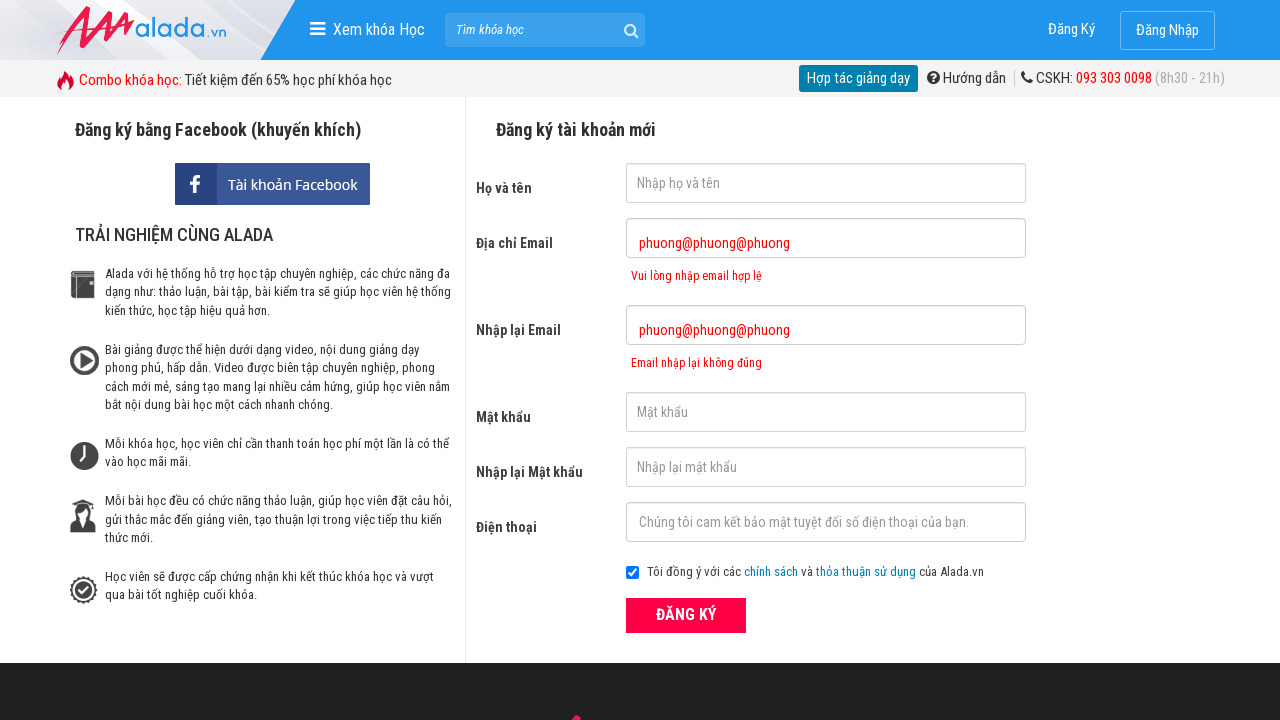

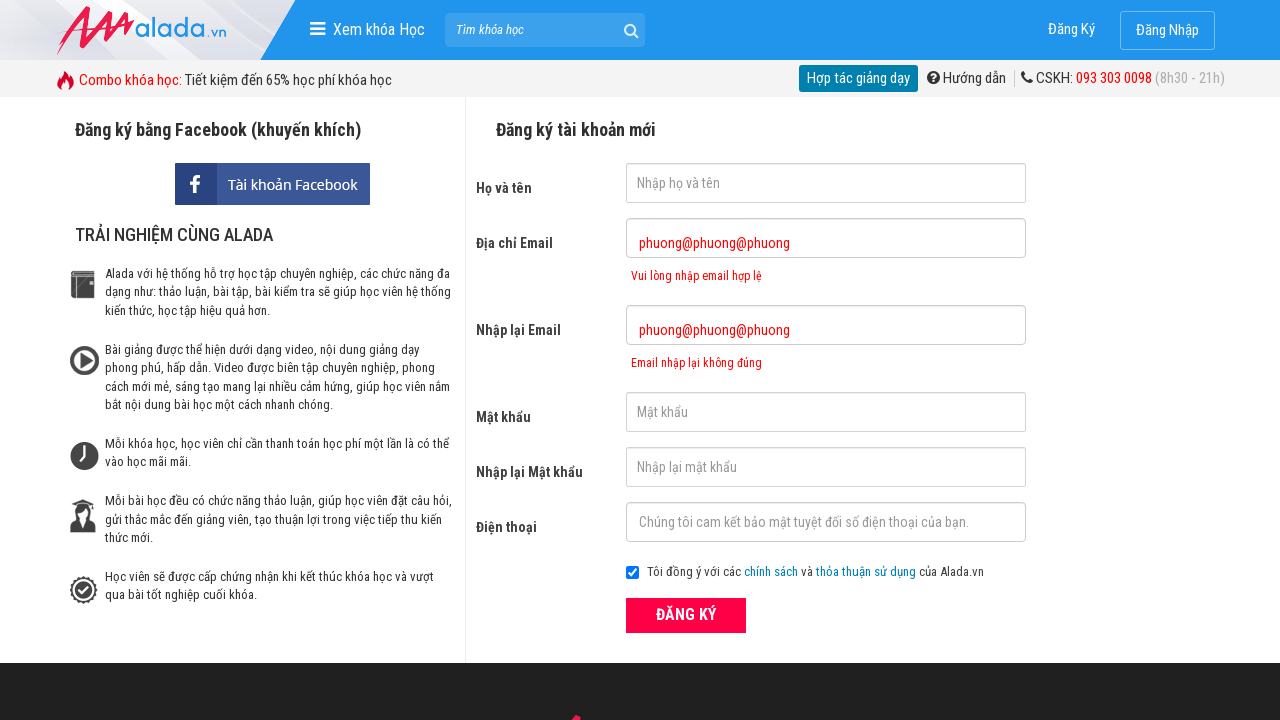